Tests the bid search functionality on Florida Marketplace by selecting filter options for Ad Type (Request for Proposals) and Ad Status (PREVIEW, OPEN), then clicking the Search button.

Starting URL: https://vendor.myfloridamarketplace.com/search/bids

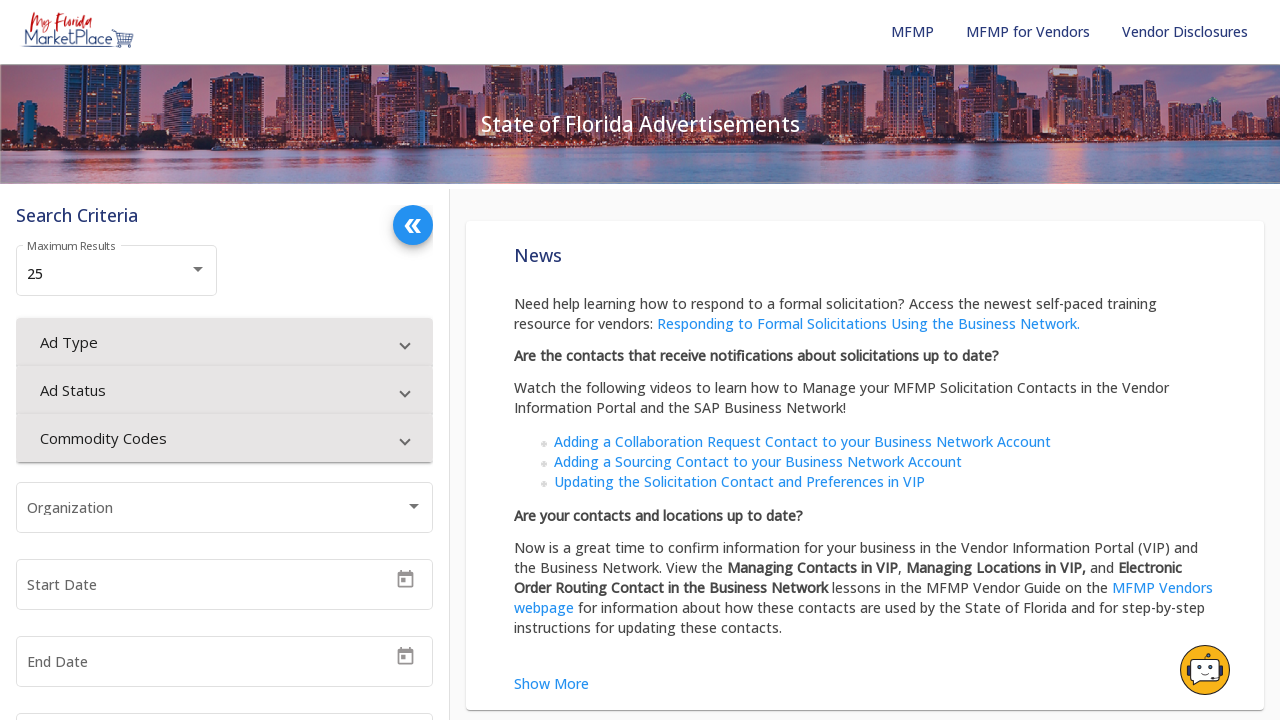

Clicked Ad Type dropdown button at (224, 342) on internal:role=button[name="Ad Type"i]
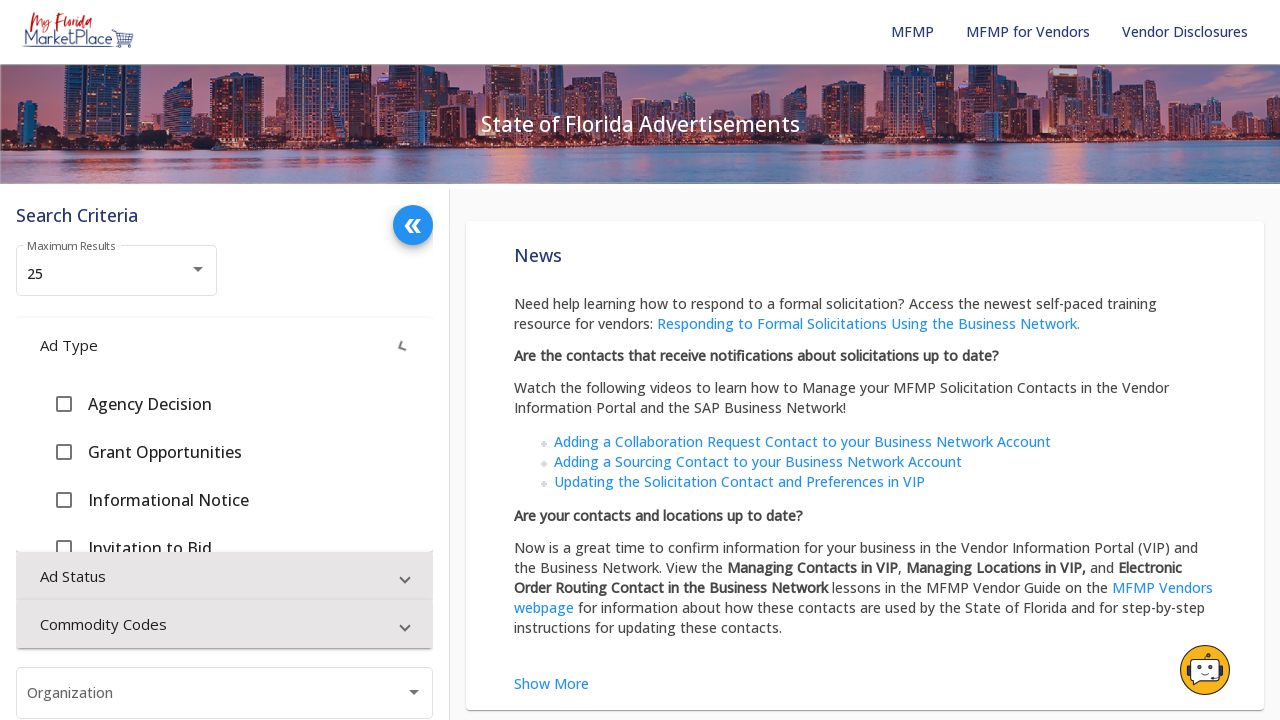

Selected 'Request for Proposals' option at (64, 654) on internal:role=option[name="Request for Proposals"i] >> mat-pseudo-checkbox
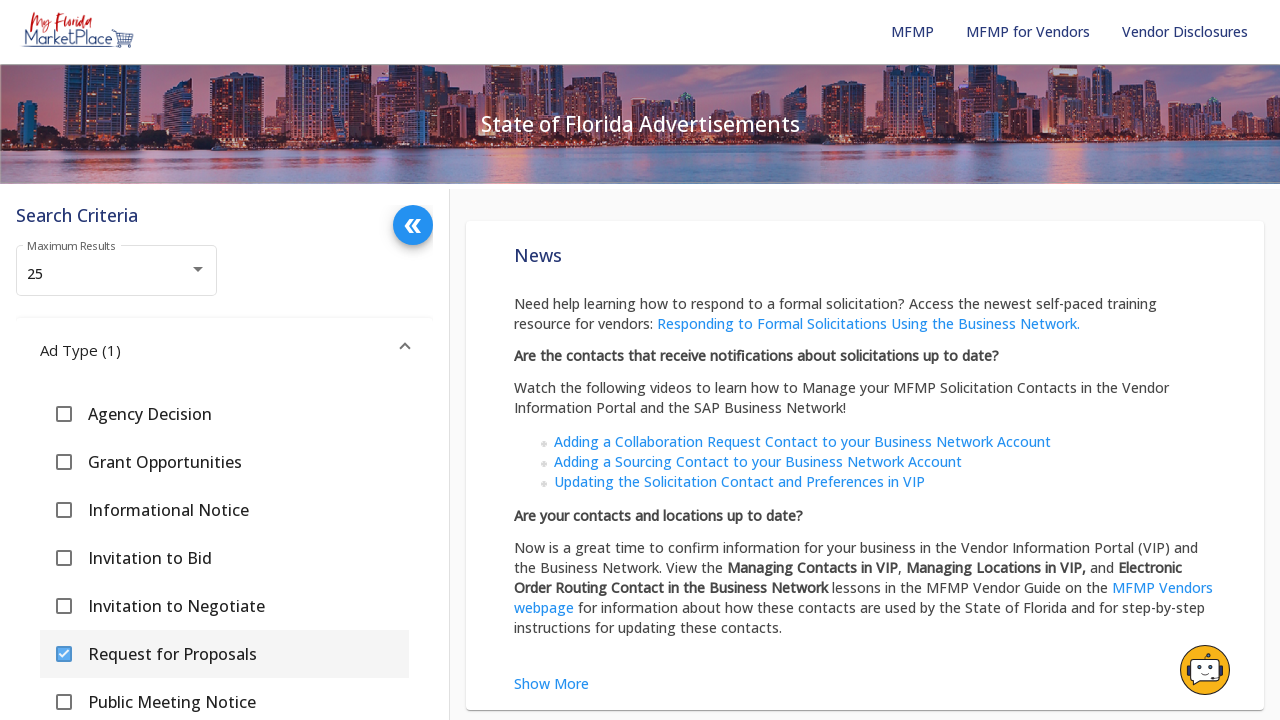

Clicked Ad Status dropdown button at (224, 483) on internal:role=button[name="Ad Status"i]
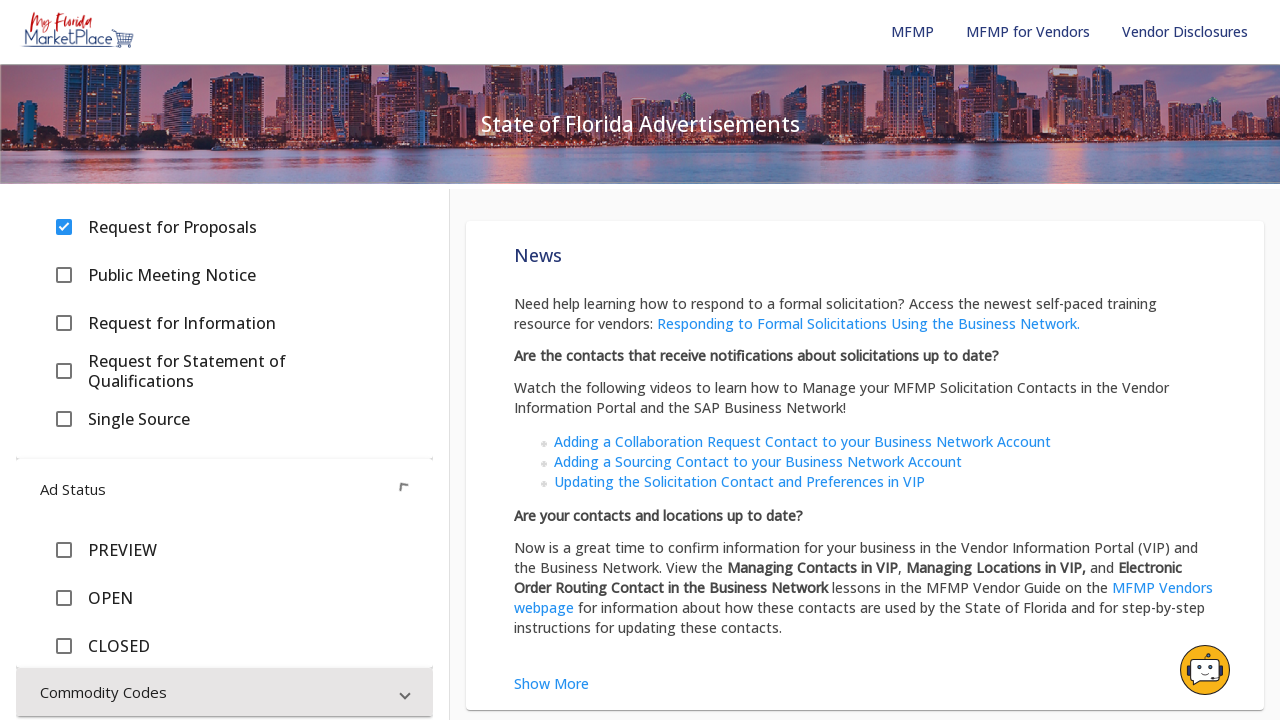

Selected 'PREVIEW' status option at (64, 555) on internal:role=option[name="PREVIEW"i] >> mat-pseudo-checkbox
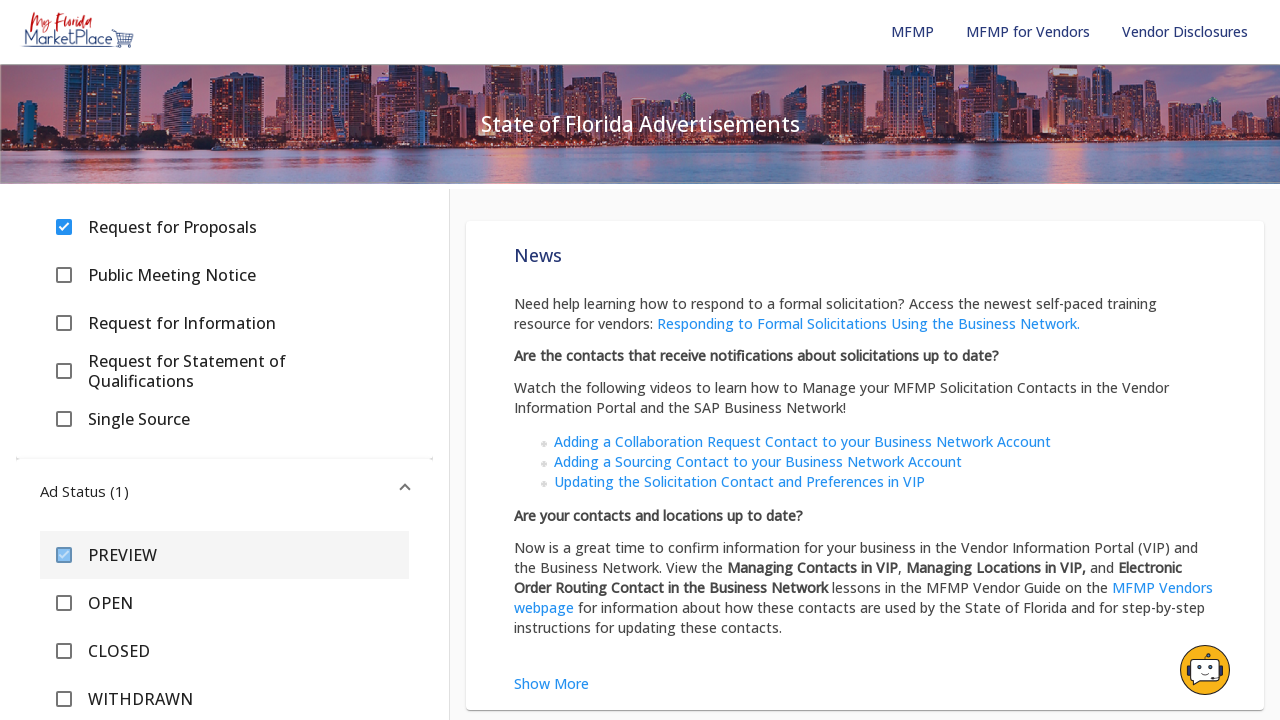

Selected 'OPEN' status option at (64, 603) on internal:role=option[name="OPEN"i] >> mat-pseudo-checkbox
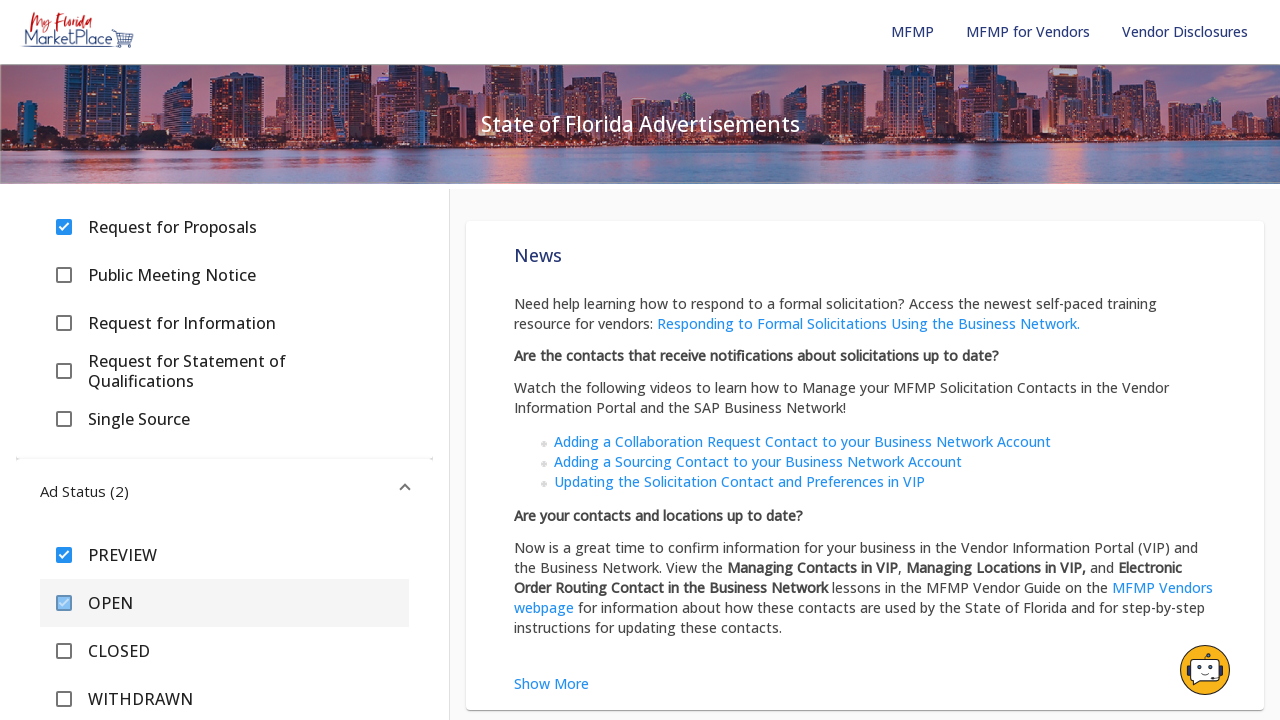

Clicked Search button to execute the search at (395, 636) on internal:role=button[name="Search"i]
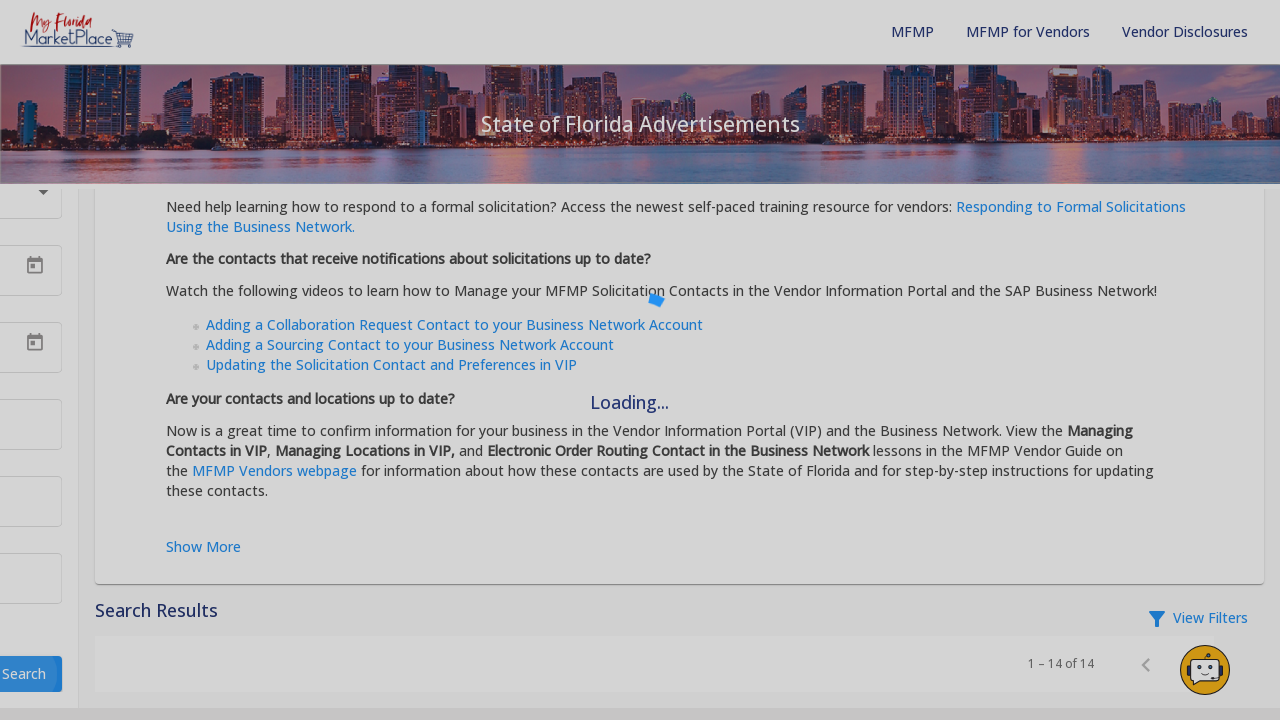

Search results loaded successfully
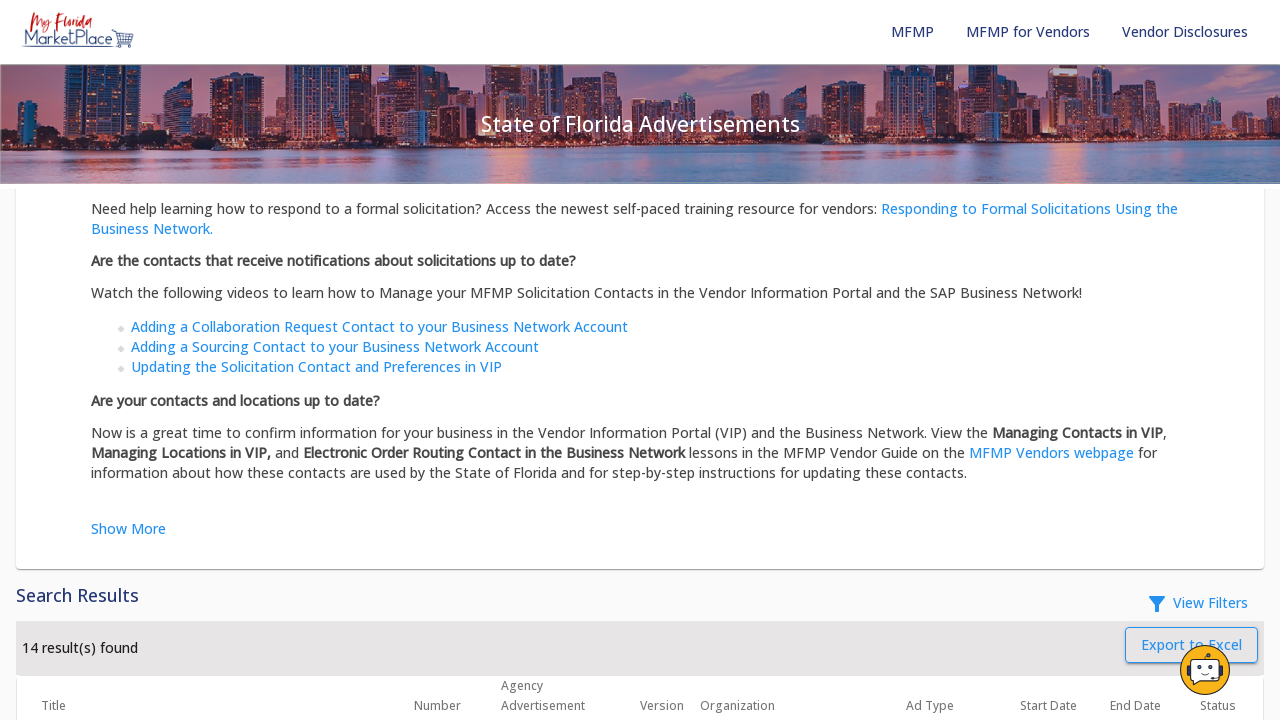

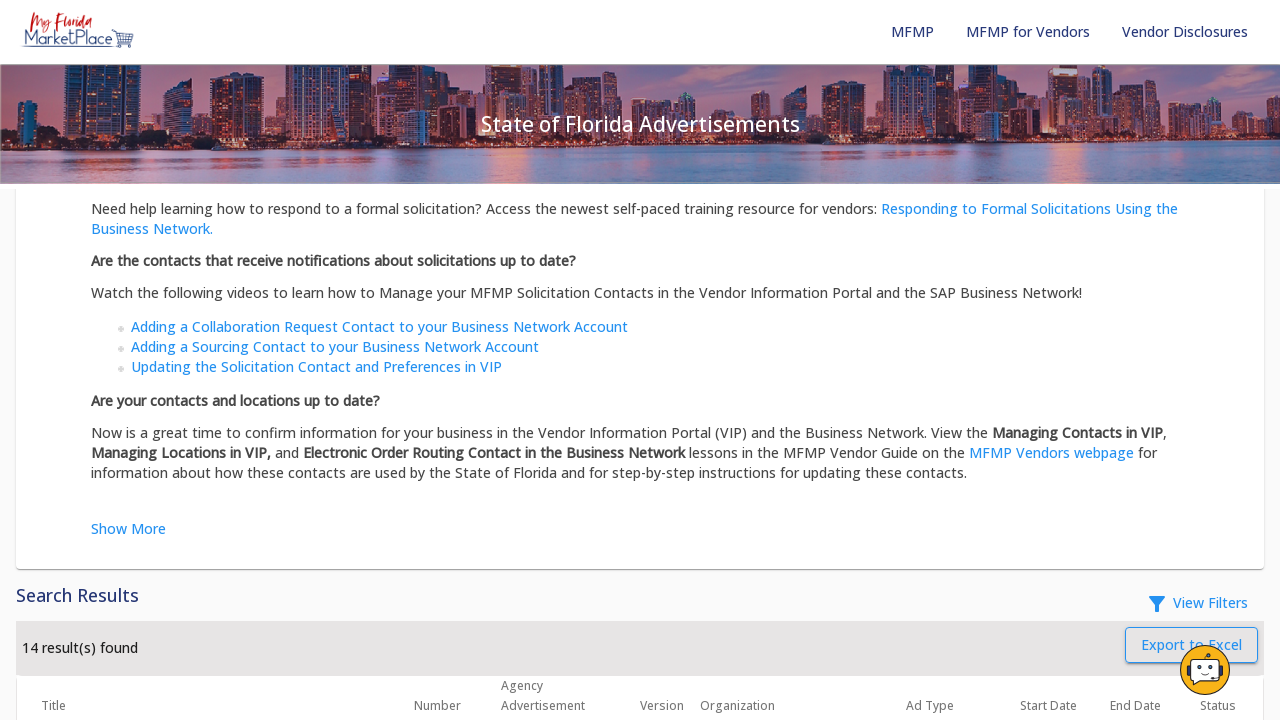